Navigates to a demo registration form page to verify it loads correctly

Starting URL: https://demoqa.com/automation-practice-form

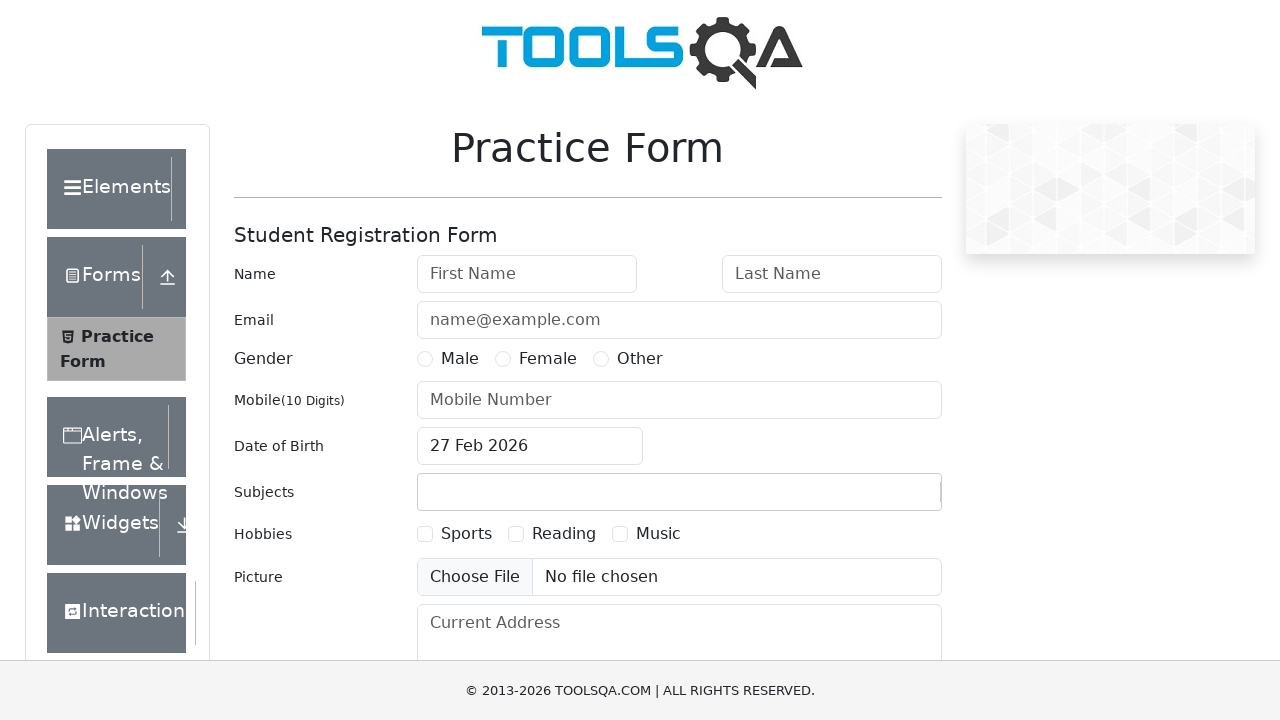

Waited for registration form to be visible on the page
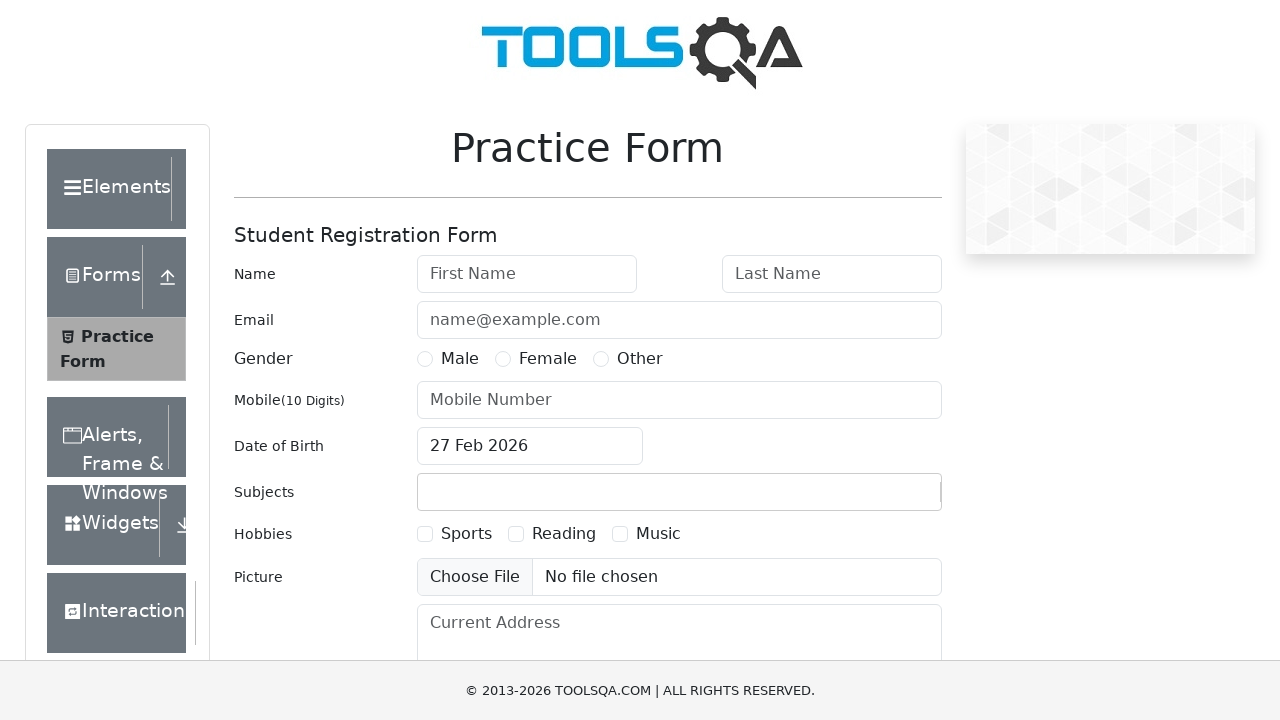

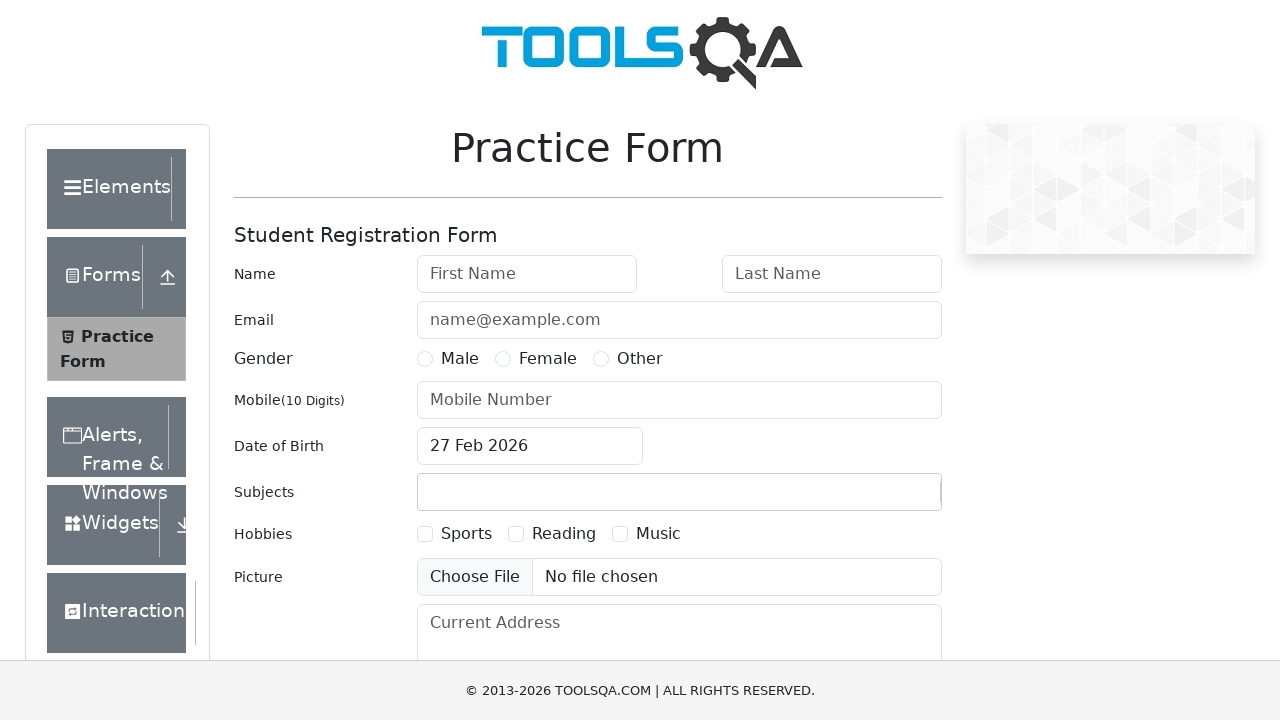